Tests the forgot password functionality by clicking the forgot password link, entering an email, and verifying the password reset flow

Starting URL: https://login.salesforce.com

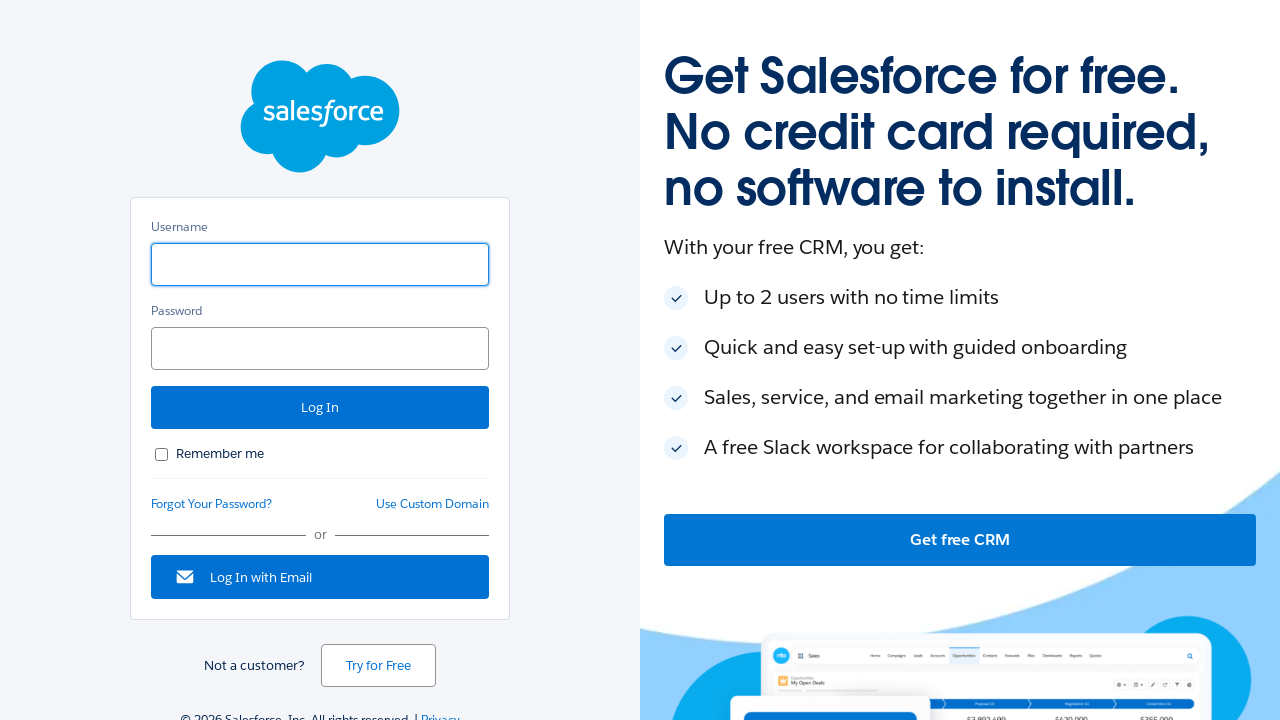

Clicked forgot password link at (212, 504) on #forgot_password_link
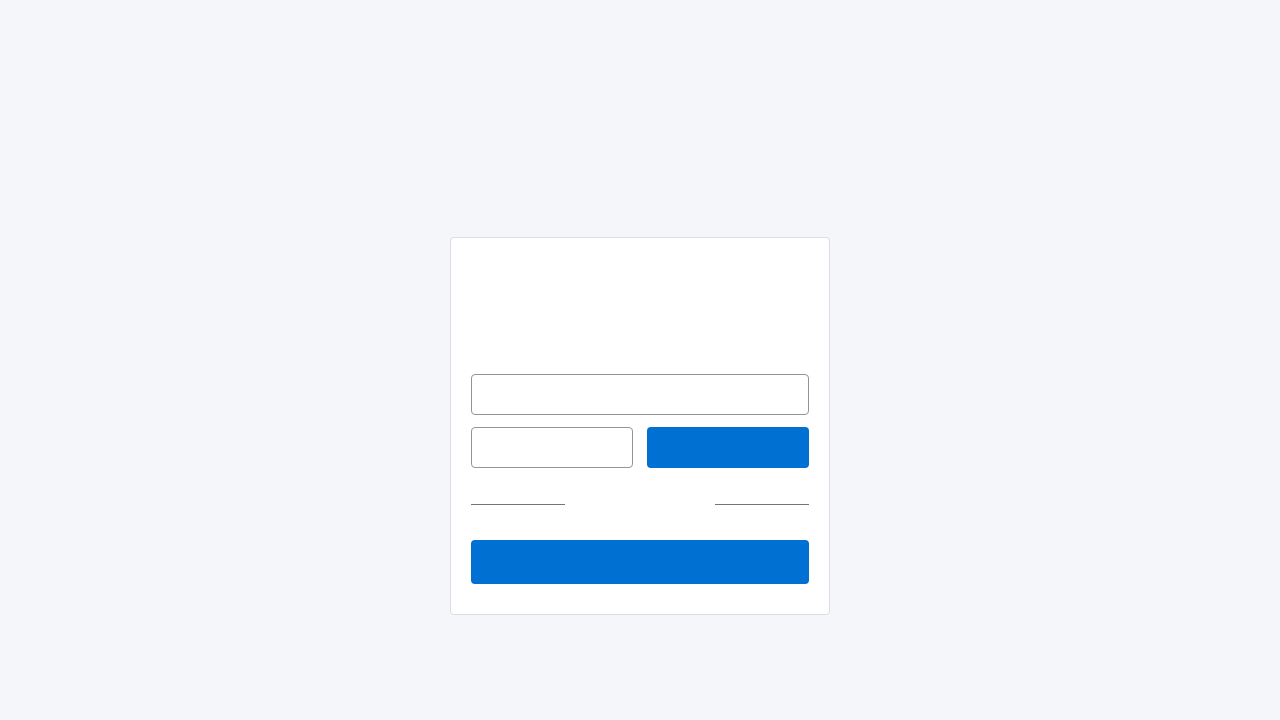

Forgot password page loaded with email input field
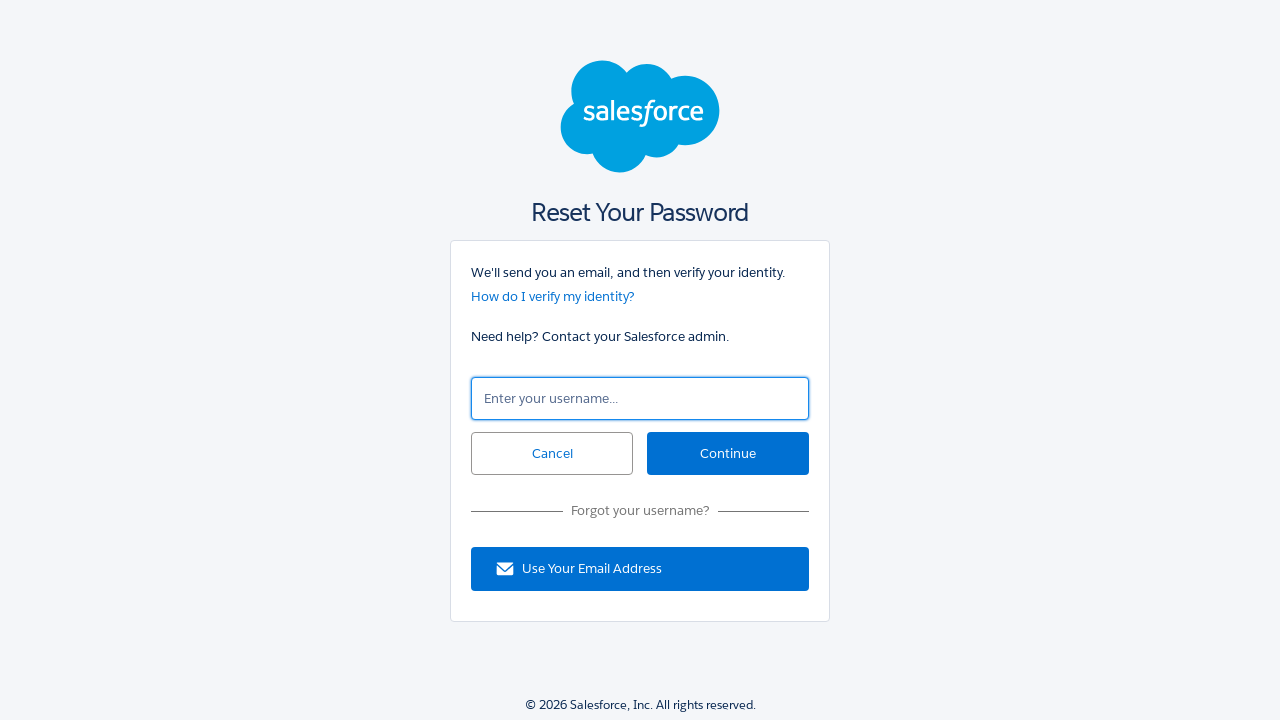

Entered email address 'test.user@example.com' in username field on #un
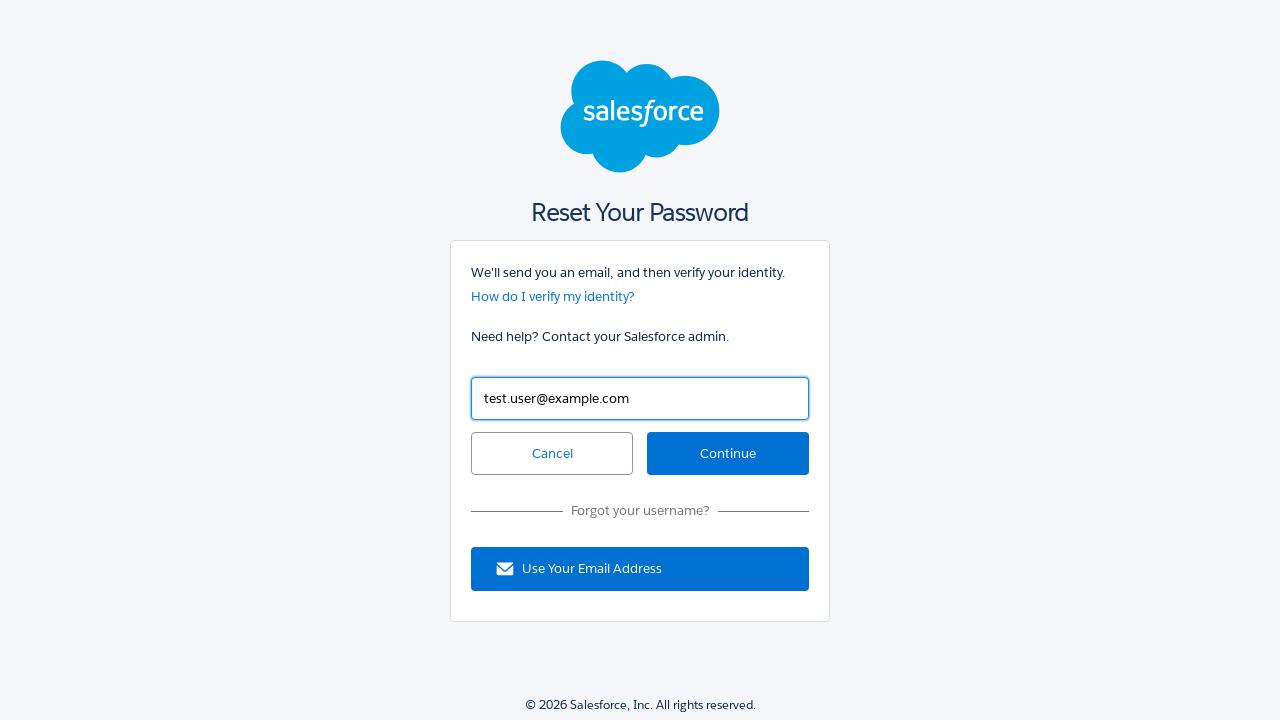

Clicked continue button to submit password reset request at (728, 454) on #continue
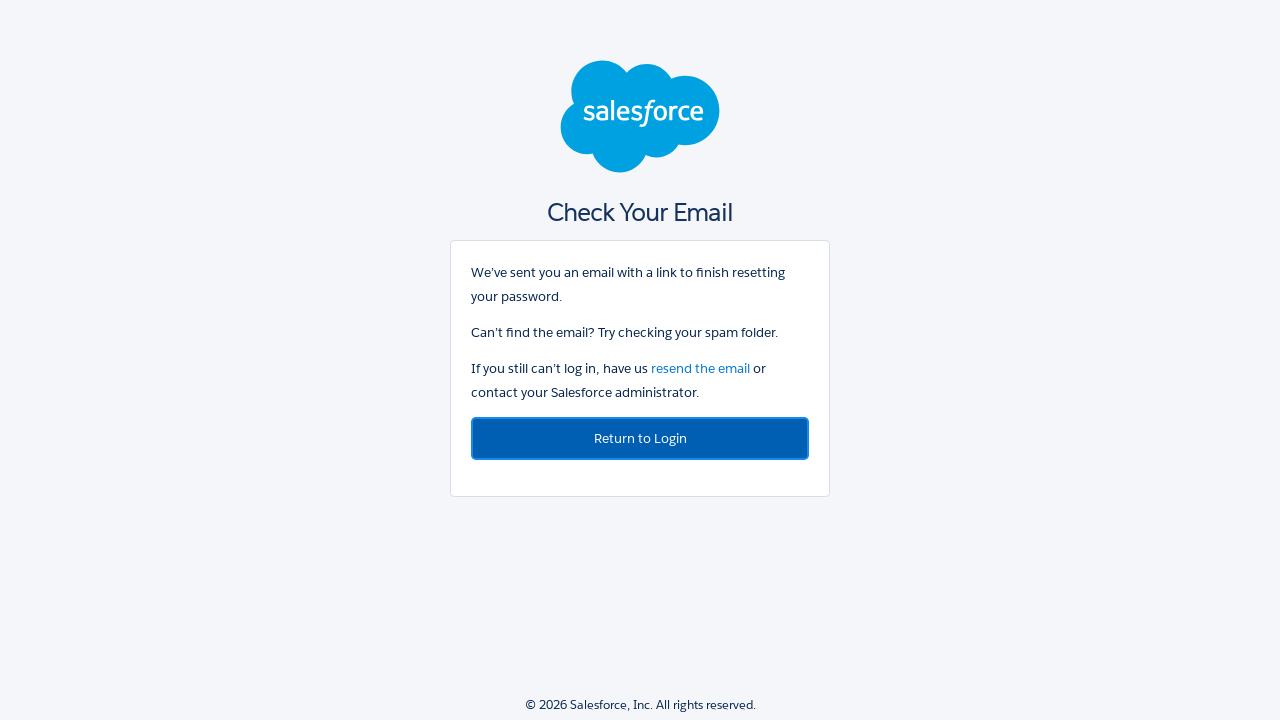

Password reset confirmation page loaded with 'Return to Login' link
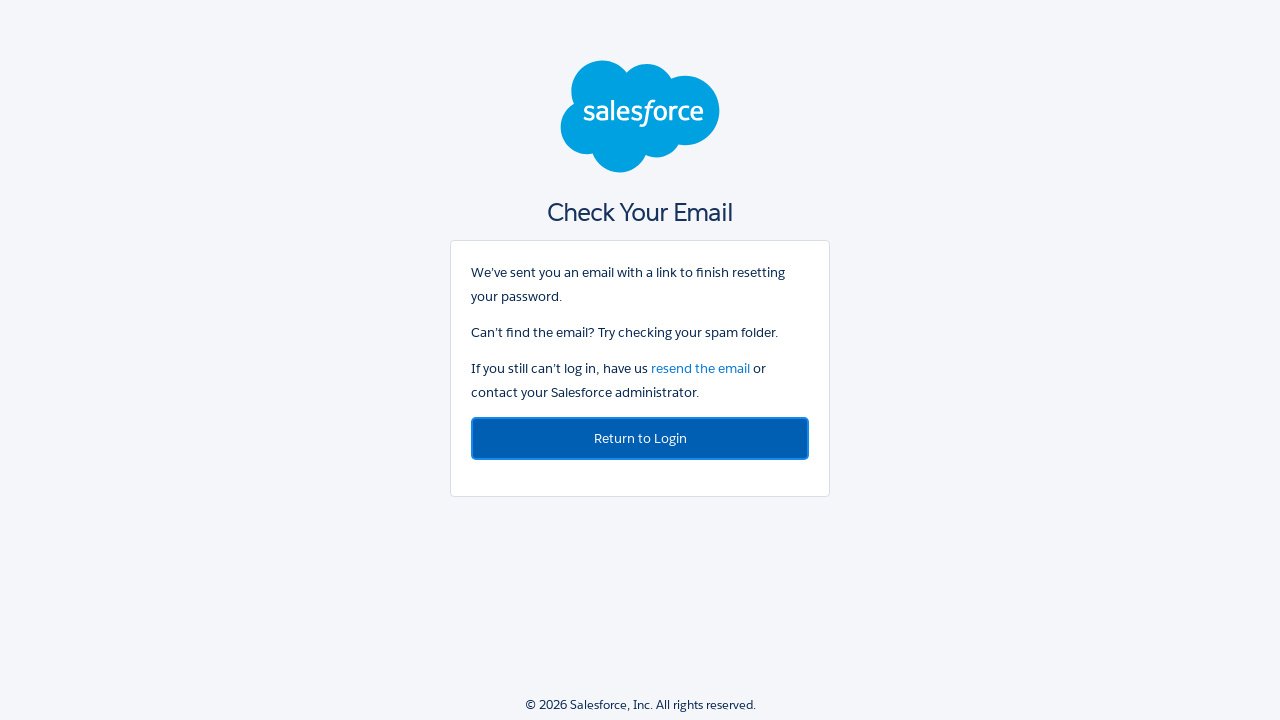

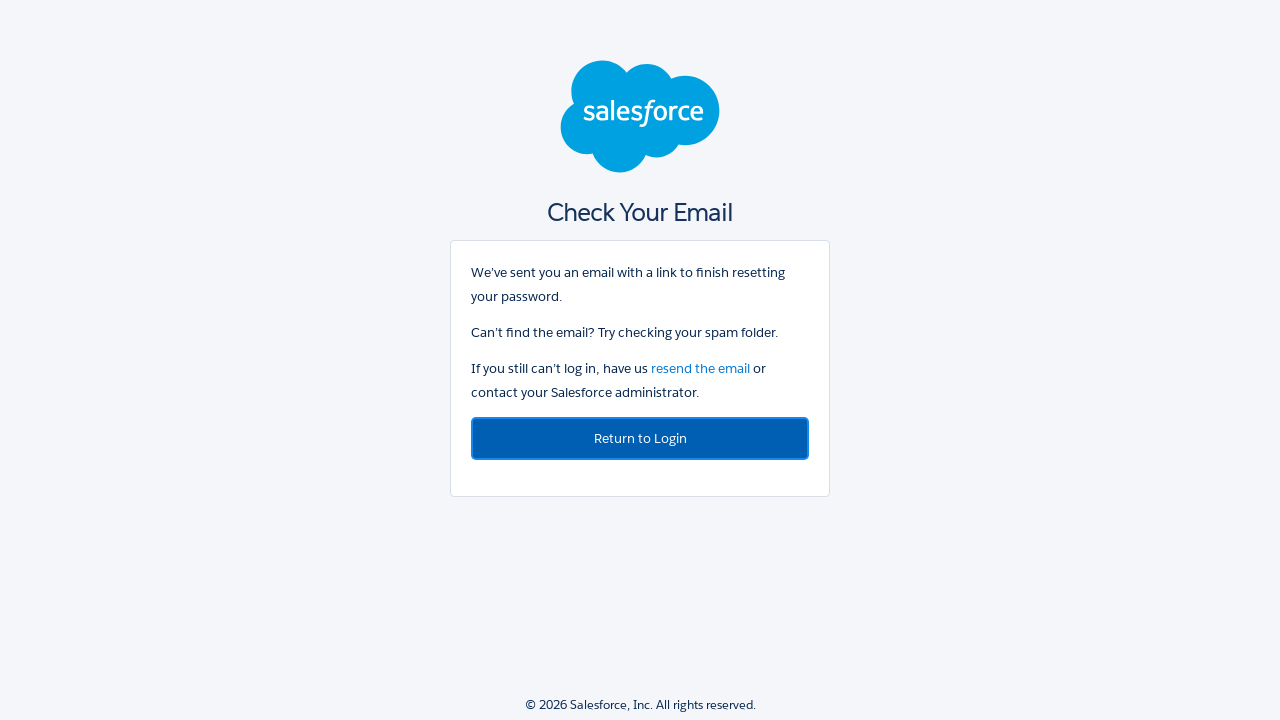